Navigates to Guru99 Bank demo homepage and verifies the page title matches the expected title "Guru99 Bank Home Page"

Starting URL: http://demo.guru99.com/

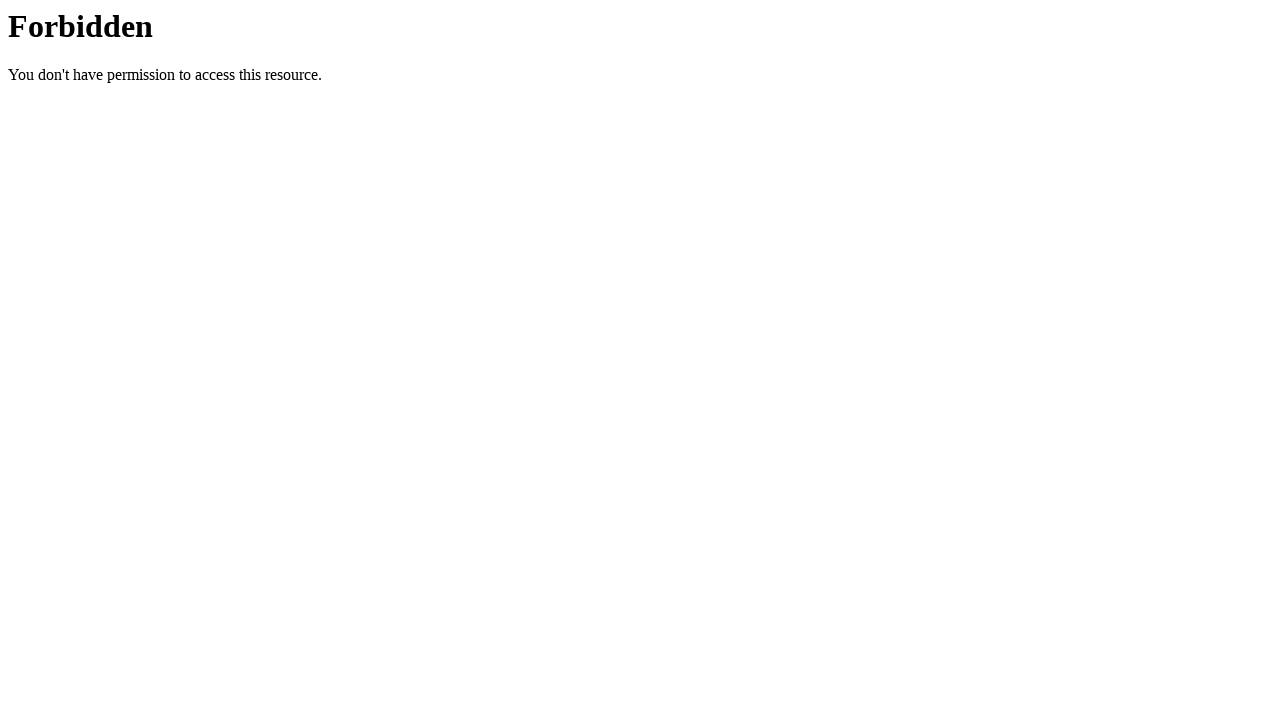

Navigated to Guru99 Bank demo homepage at http://demo.guru99.com/
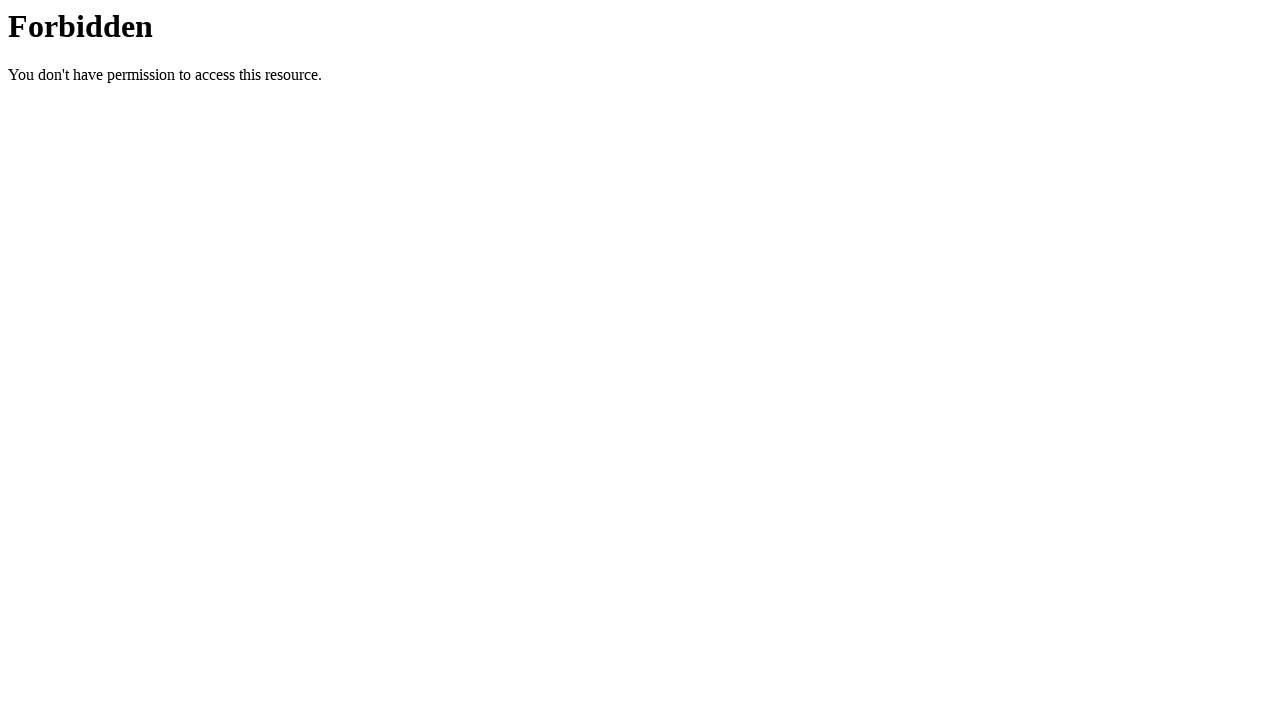

Set viewport size to 1920x1080
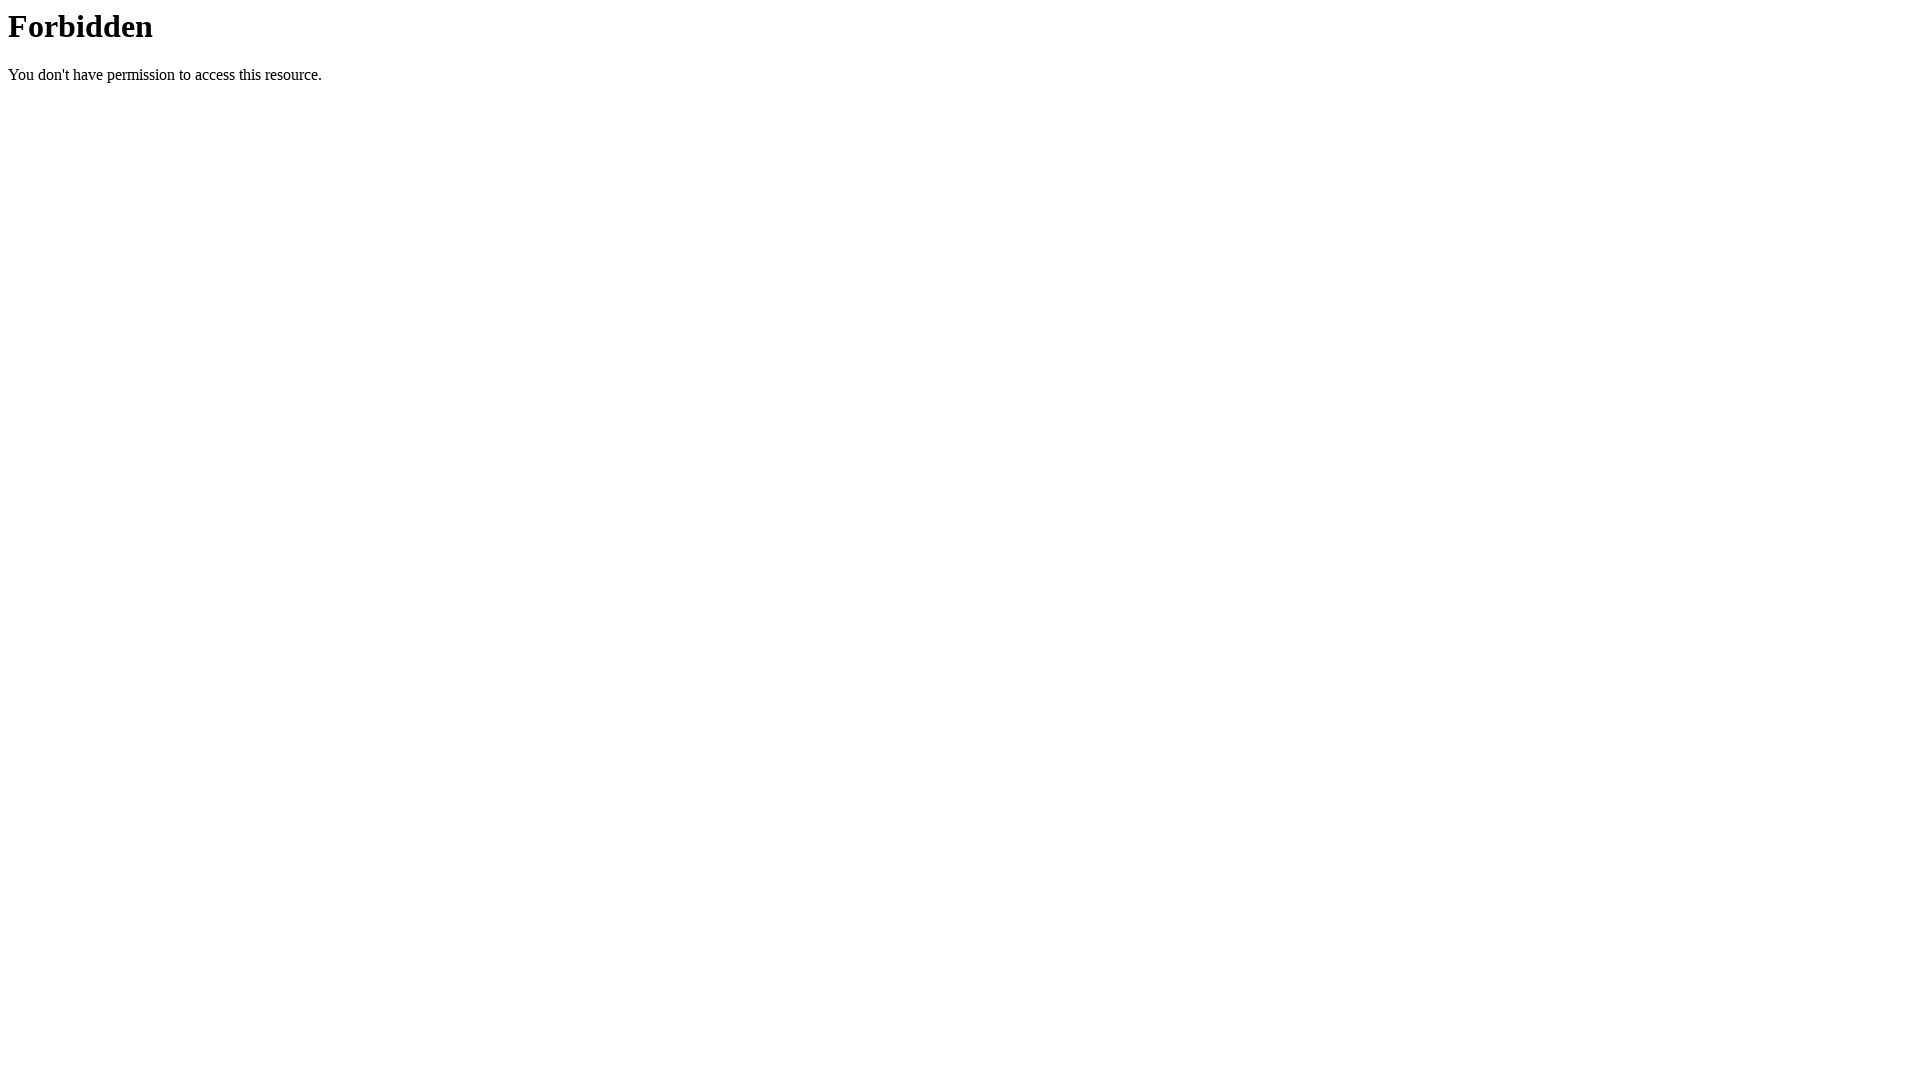

Retrieved page title from the loaded page
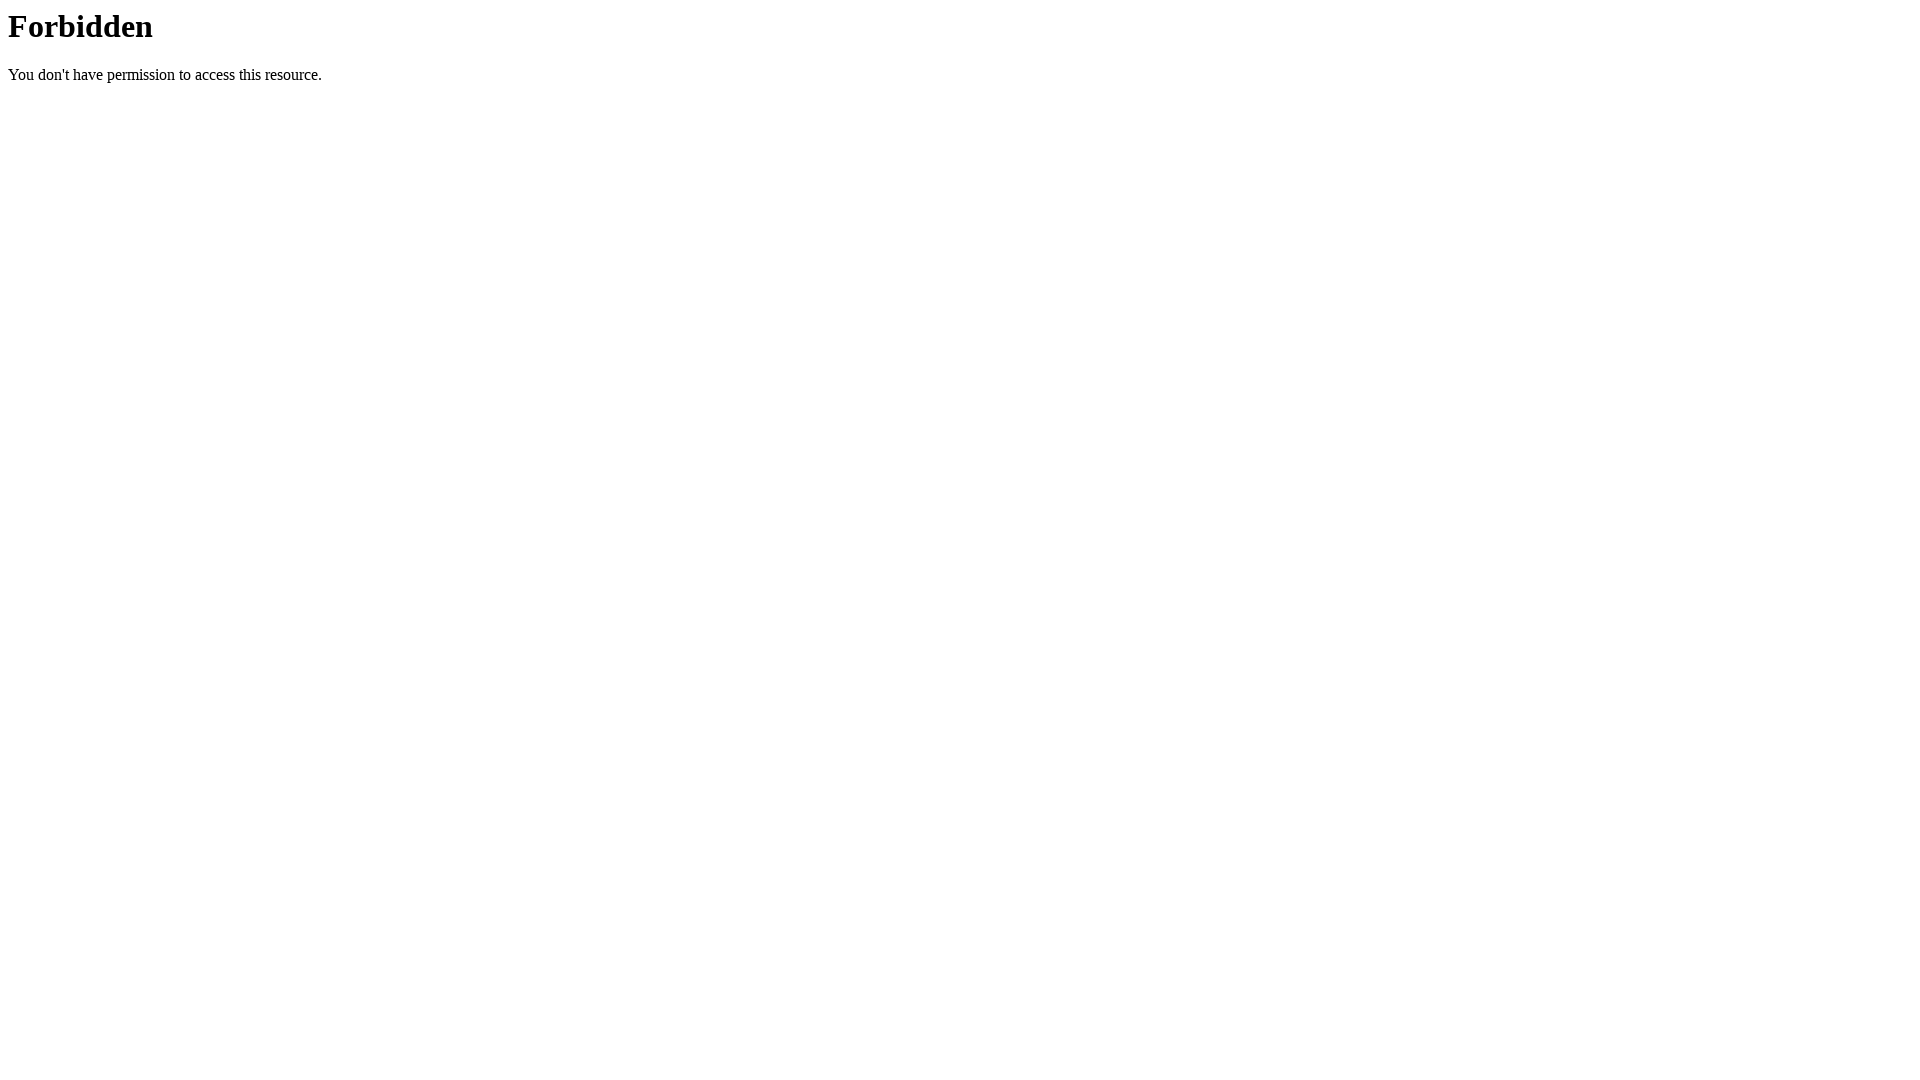

Test Failed - Page title does not match expected title
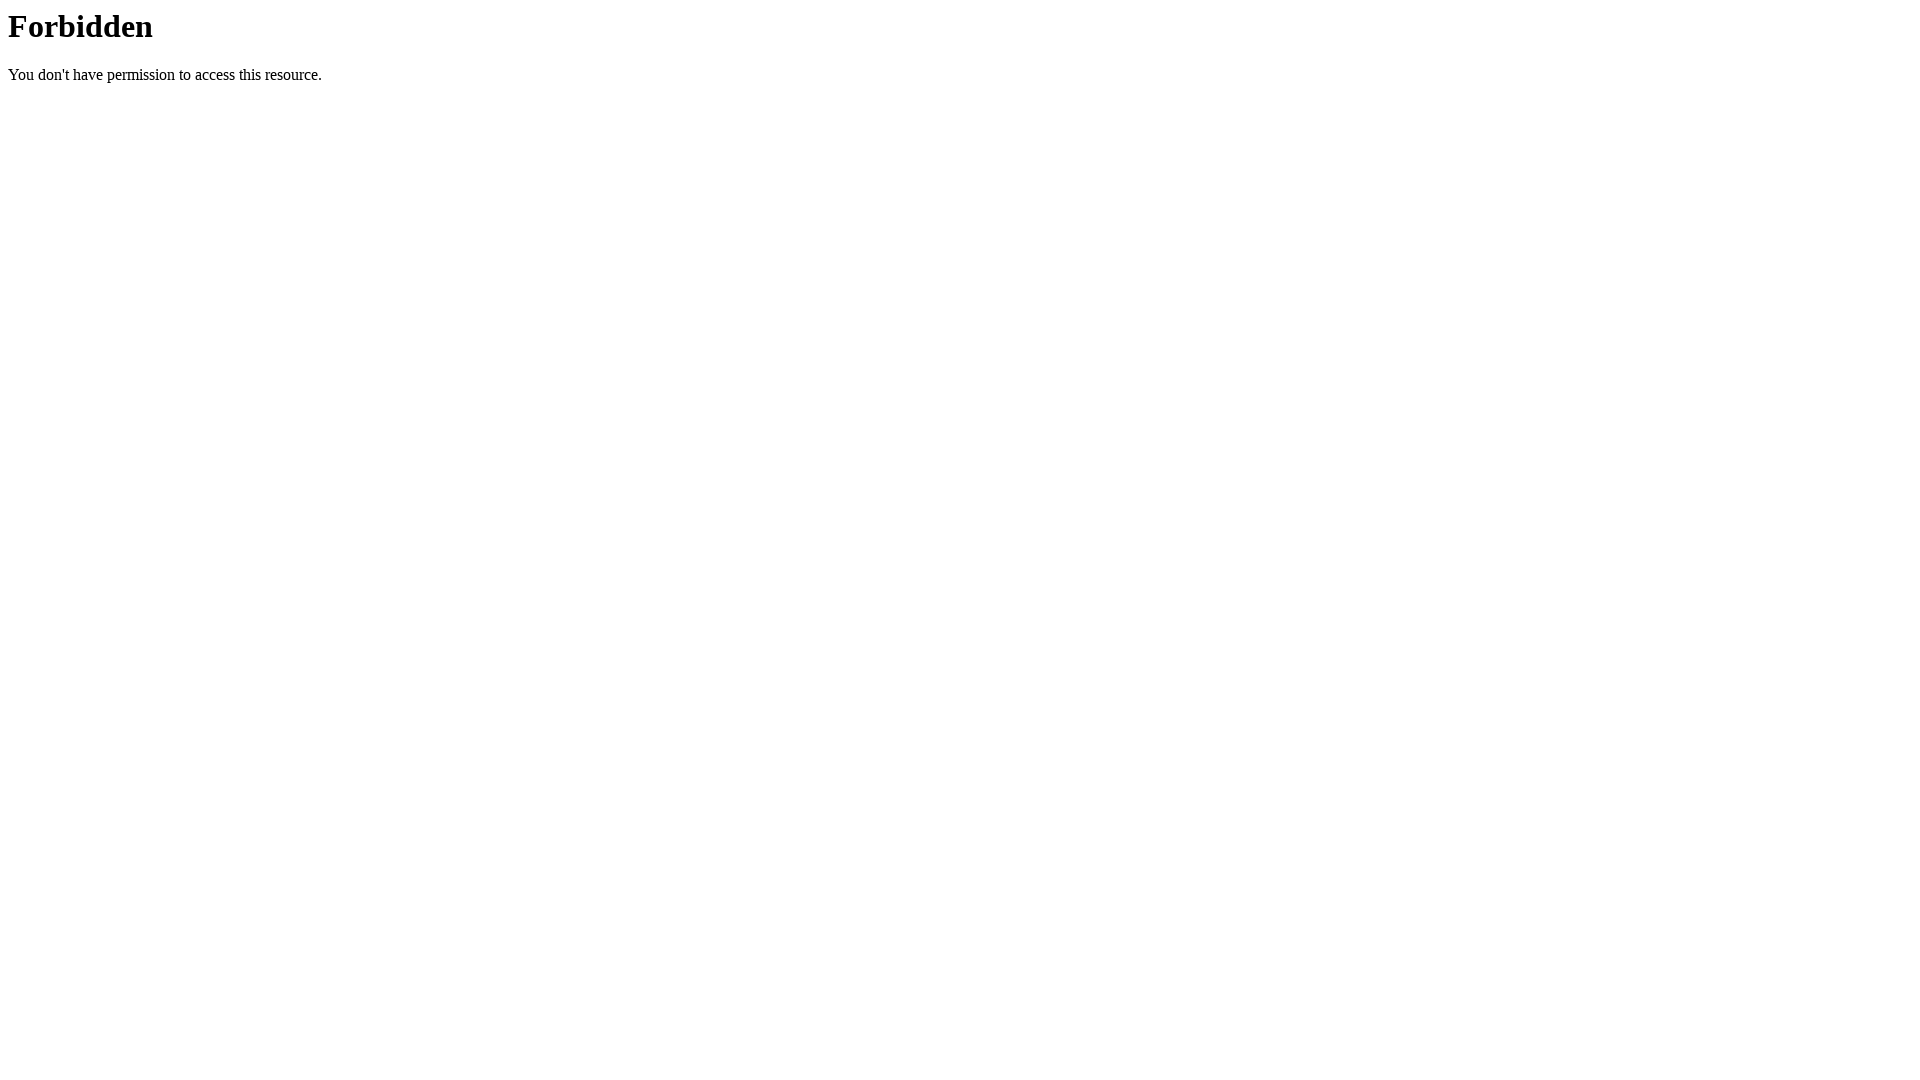

Page title is '403 Forbidden'
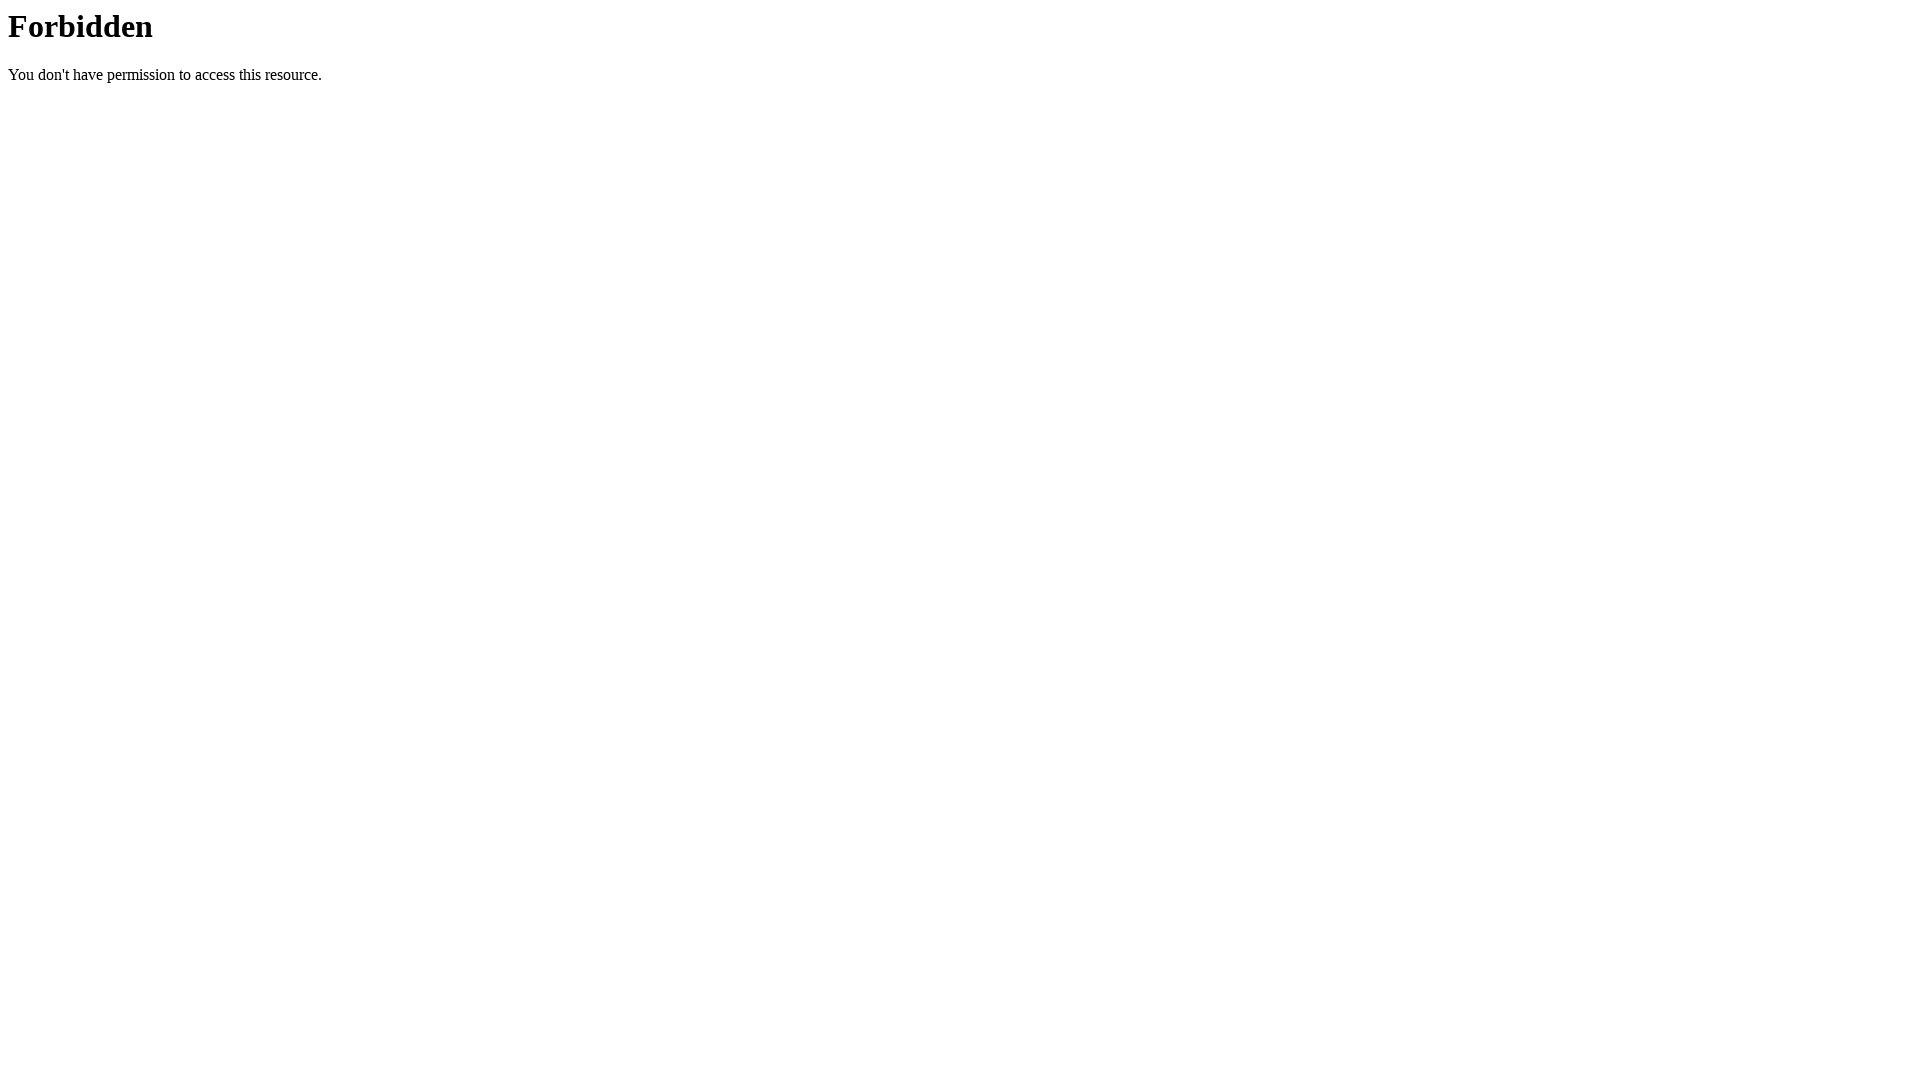

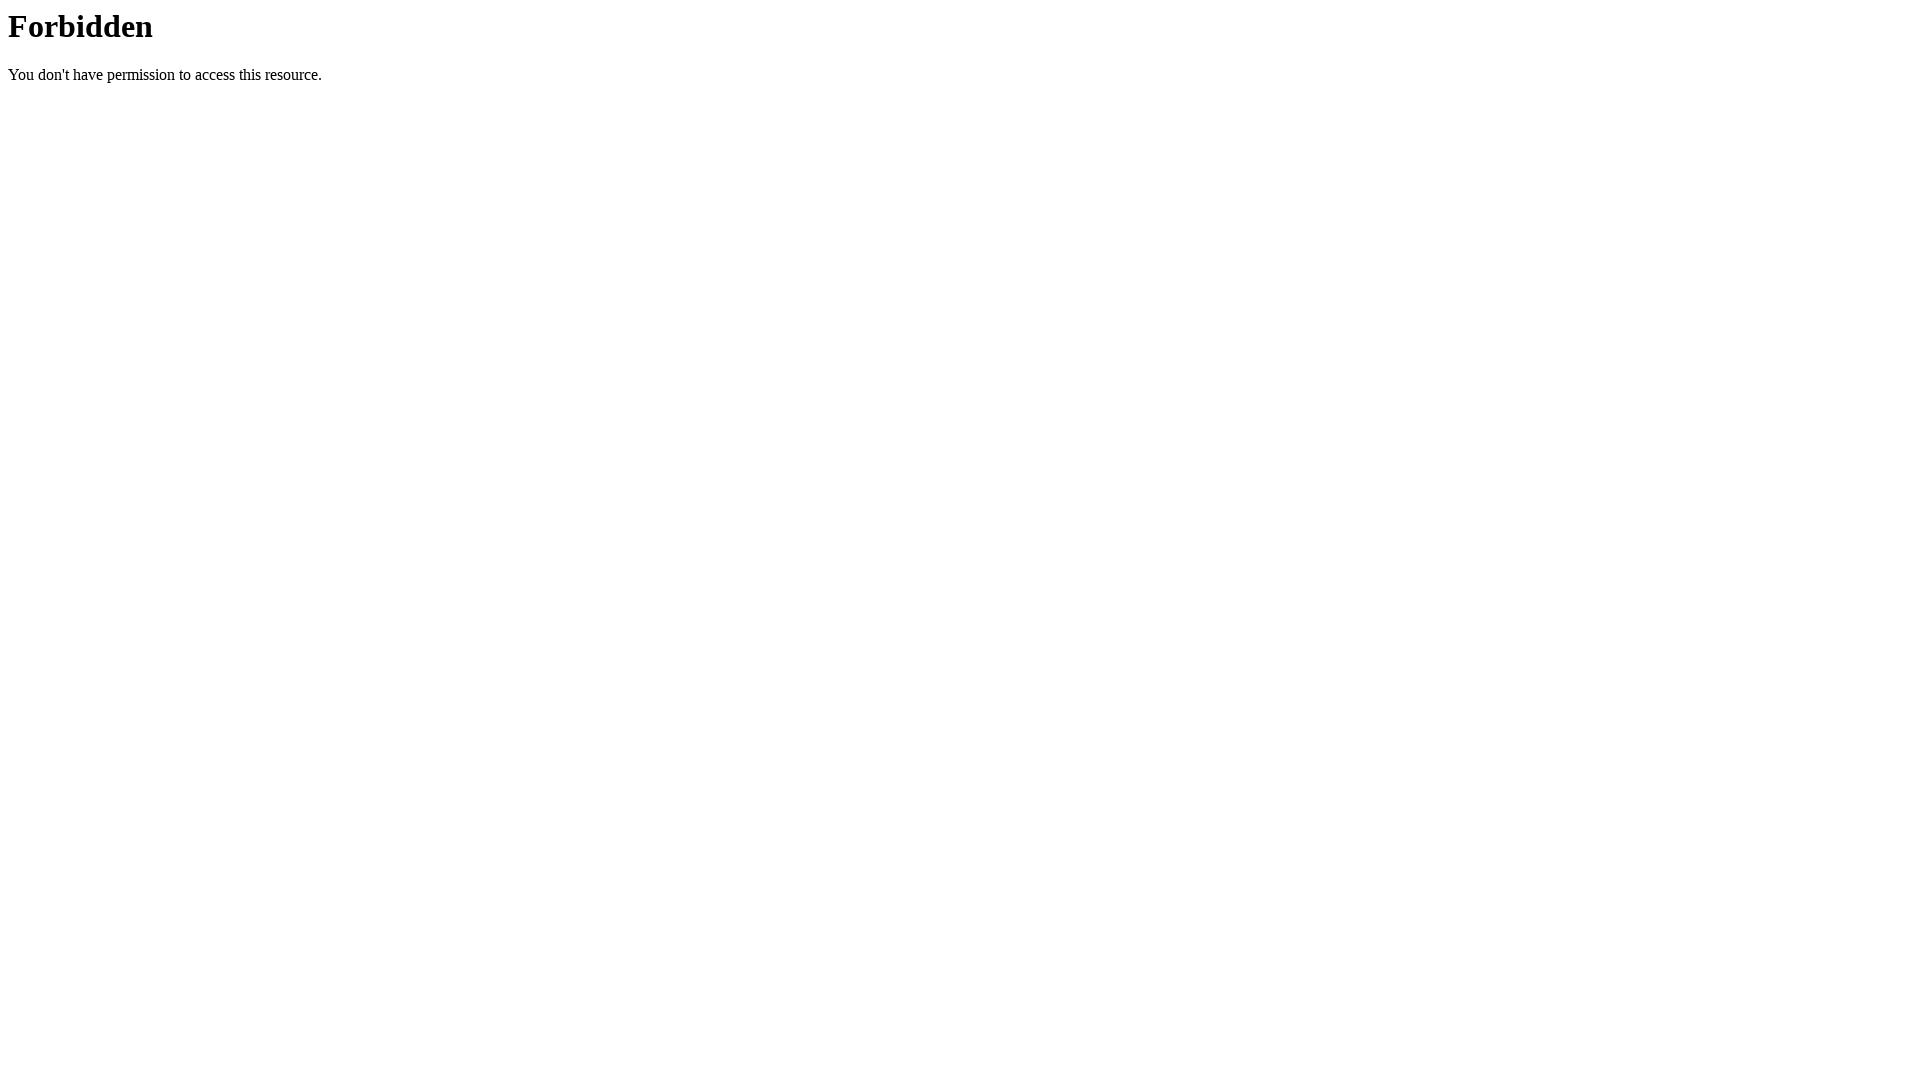